Tests editing a todo item by double-clicking, entering new text, and pressing Enter

Starting URL: https://demo.playwright.dev/todomvc

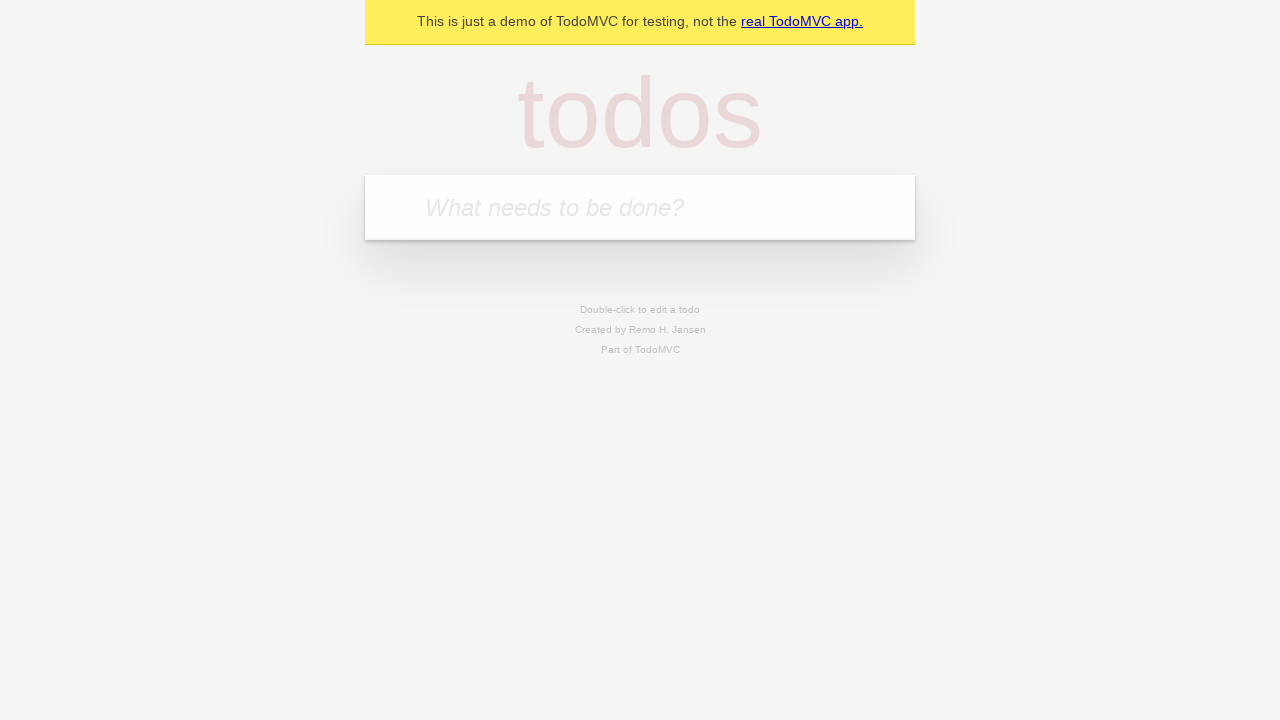

Filled input field with 'buy some cheese' on internal:attr=[placeholder="What needs to be done?"i]
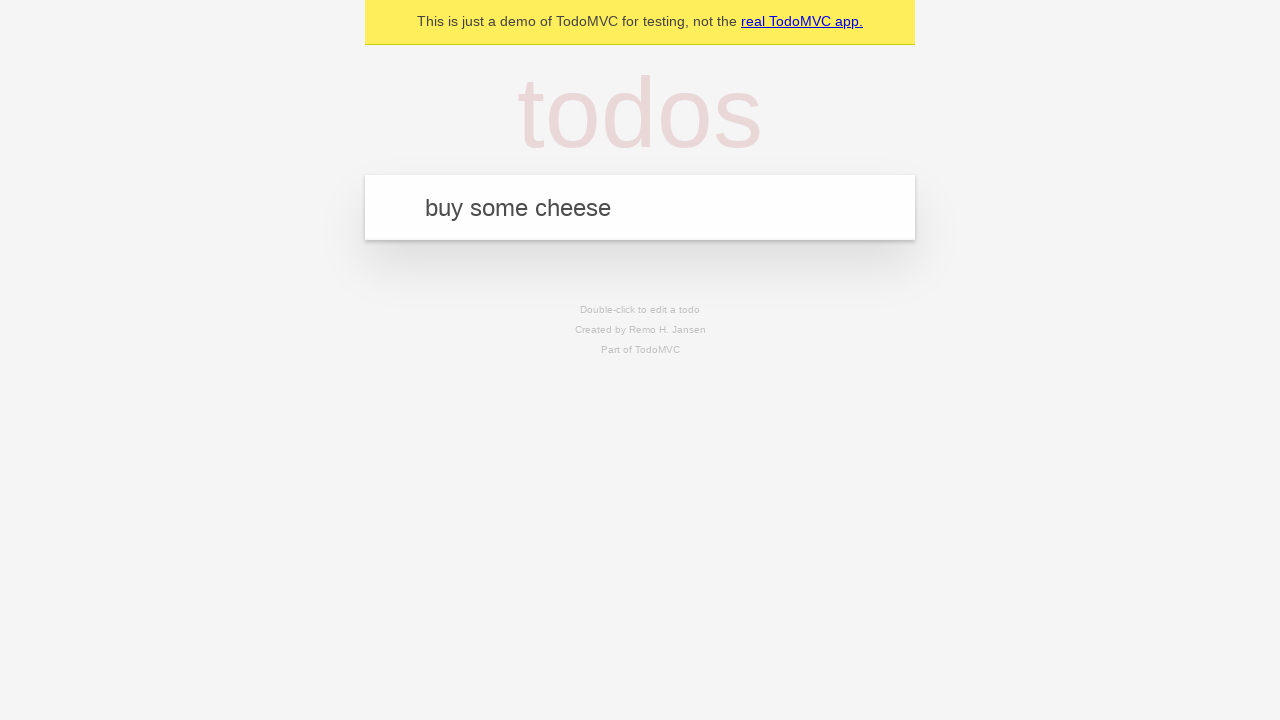

Pressed Enter to create first todo item on internal:attr=[placeholder="What needs to be done?"i]
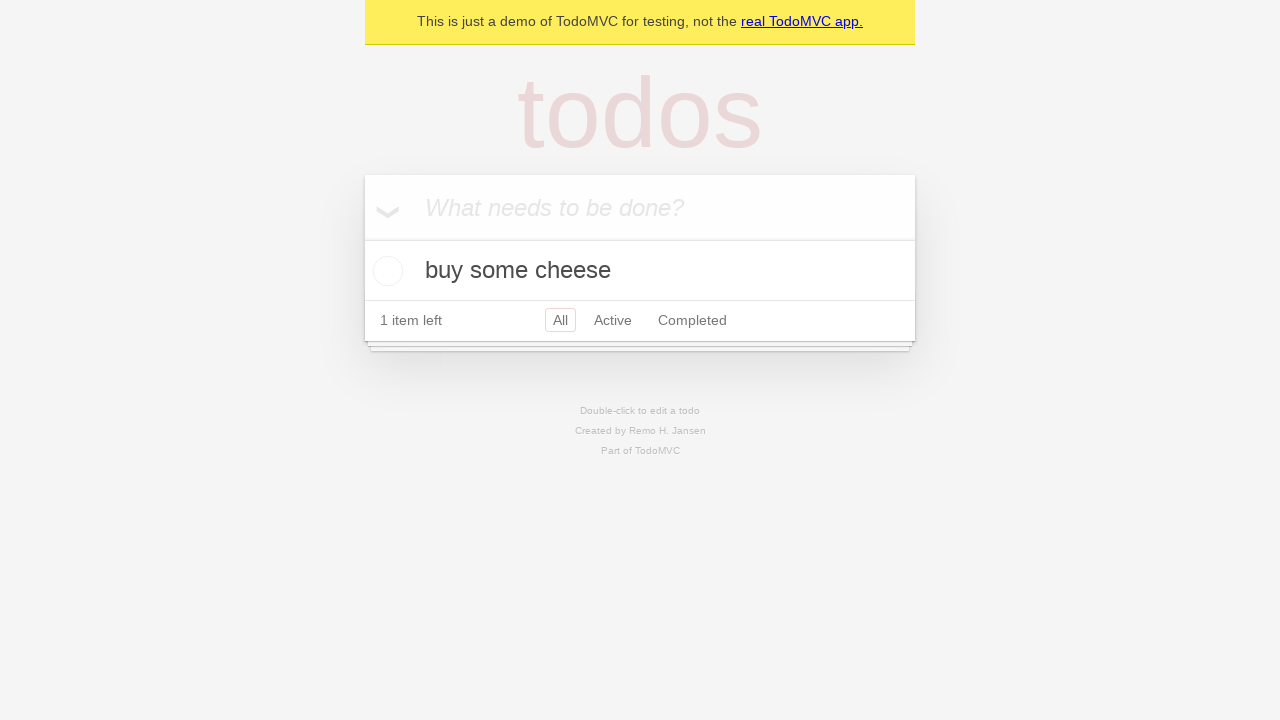

Filled input field with 'feed the cat' on internal:attr=[placeholder="What needs to be done?"i]
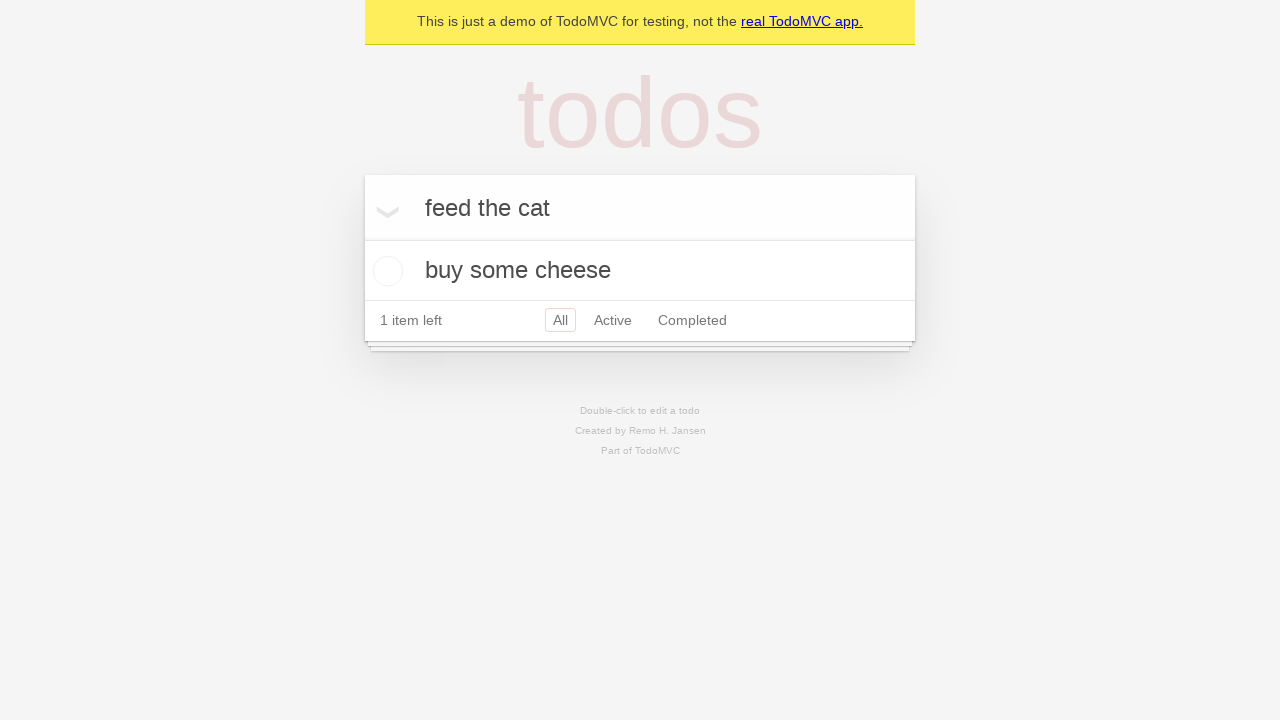

Pressed Enter to create second todo item on internal:attr=[placeholder="What needs to be done?"i]
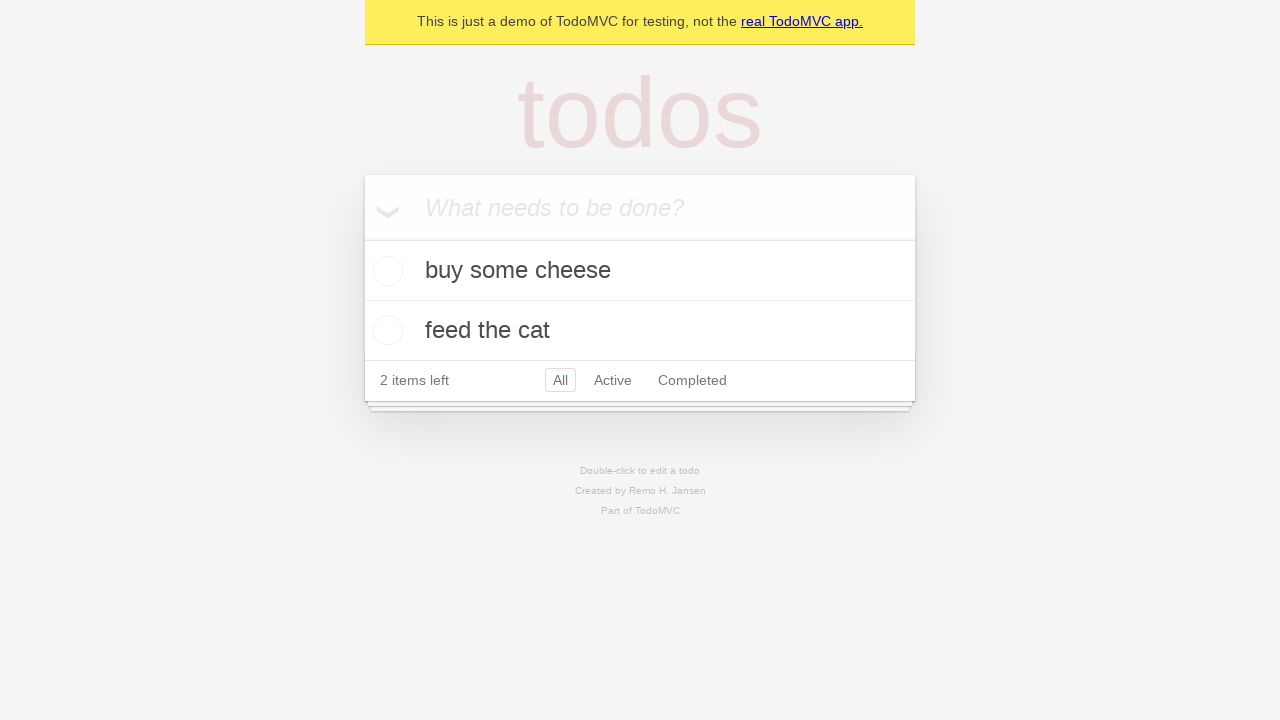

Filled input field with 'book a doctors appointment' on internal:attr=[placeholder="What needs to be done?"i]
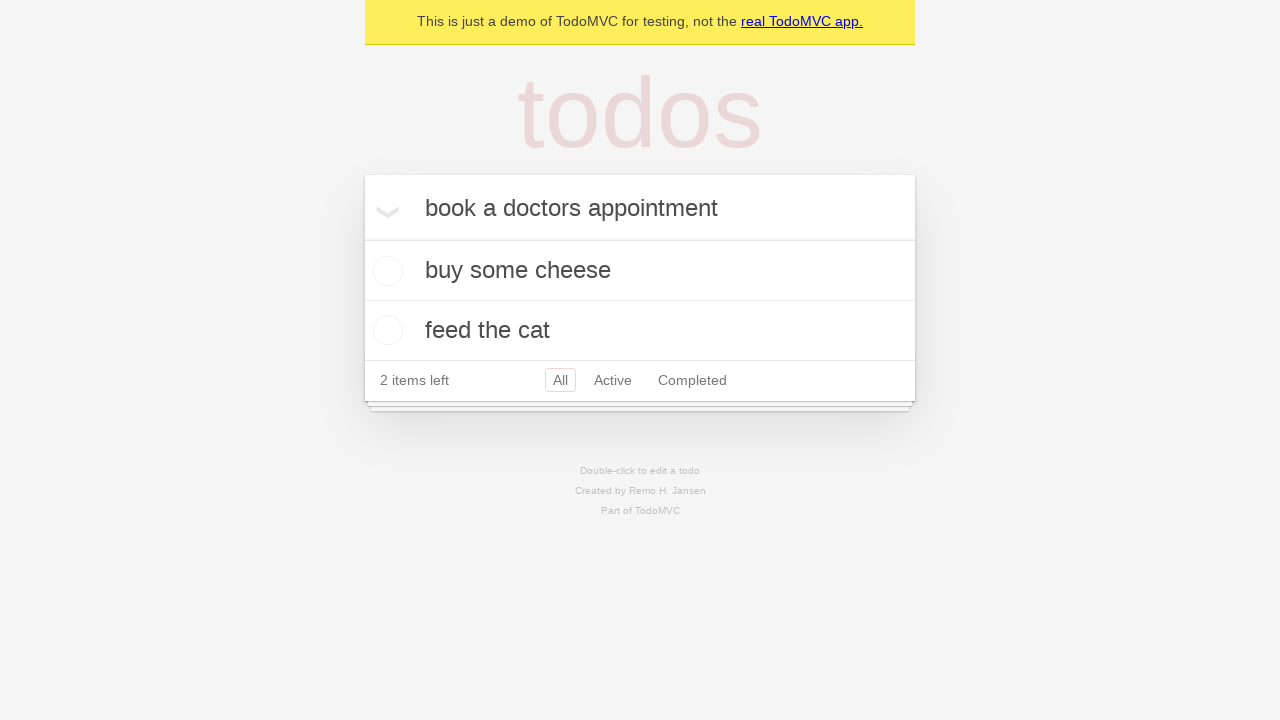

Pressed Enter to create third todo item on internal:attr=[placeholder="What needs to be done?"i]
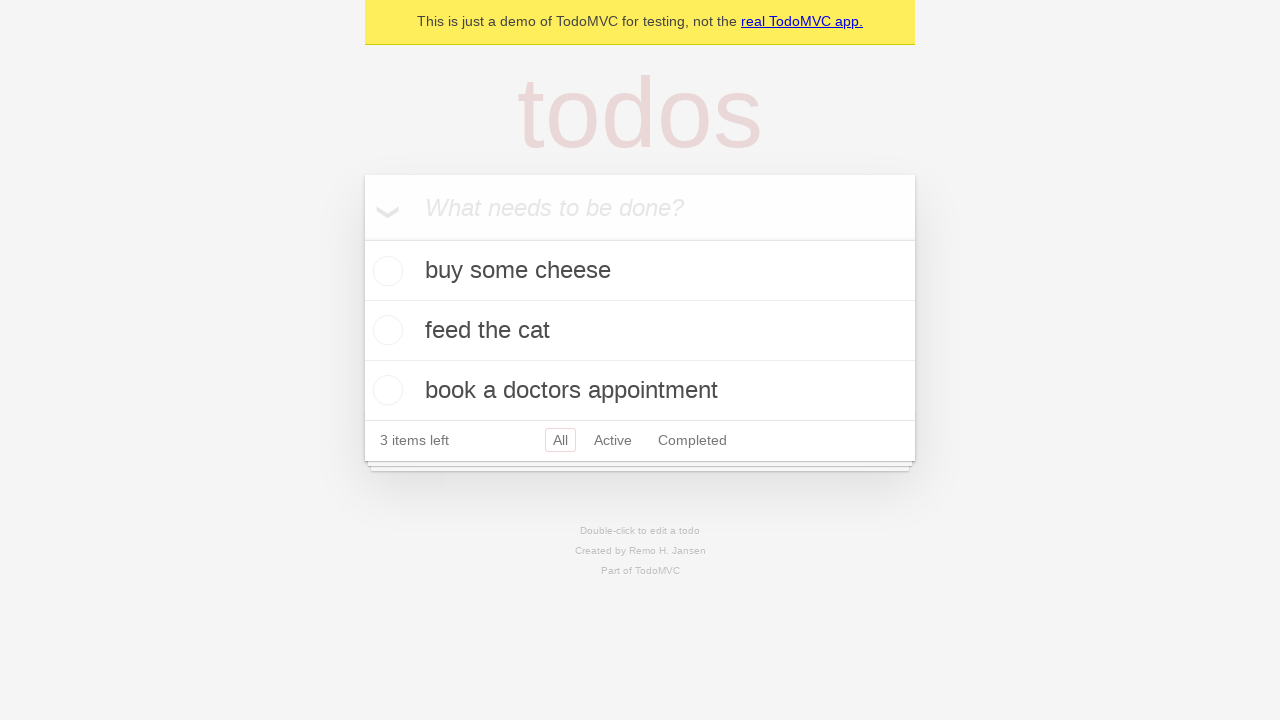

Located all todo items
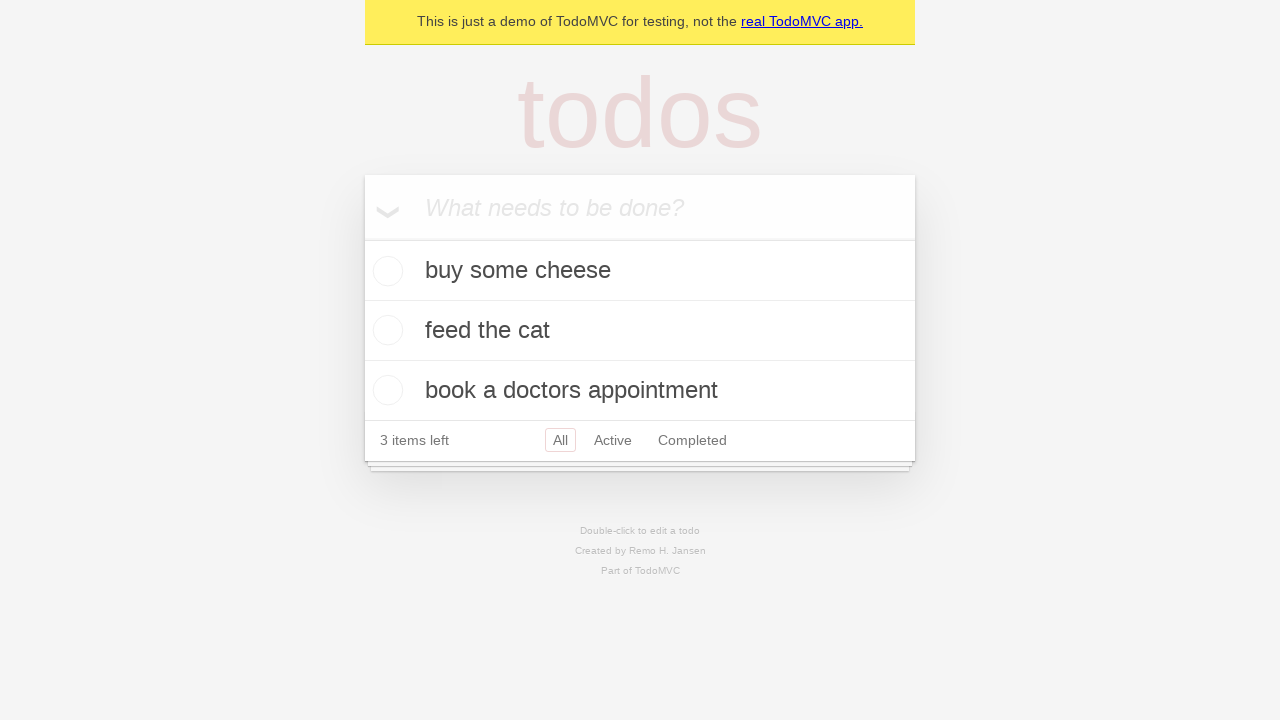

Selected the second todo item
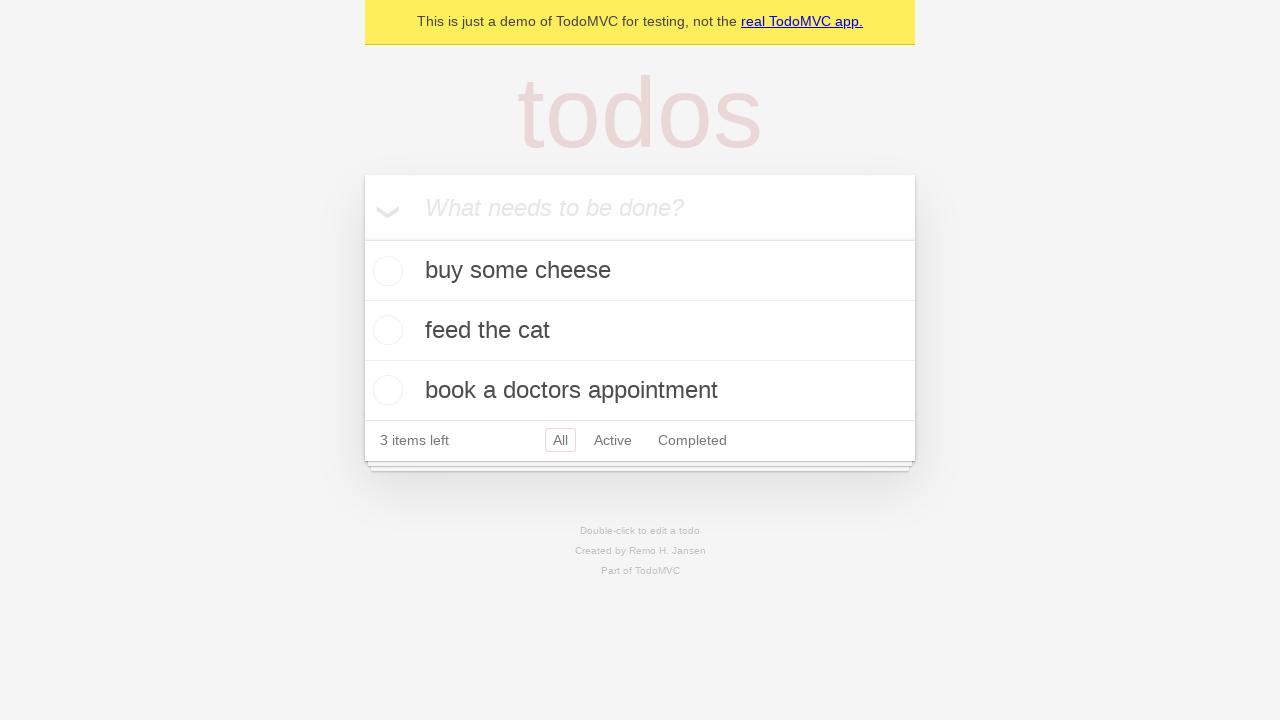

Double-clicked second todo item to enter edit mode at (640, 331) on internal:testid=[data-testid="todo-item"s] >> nth=1
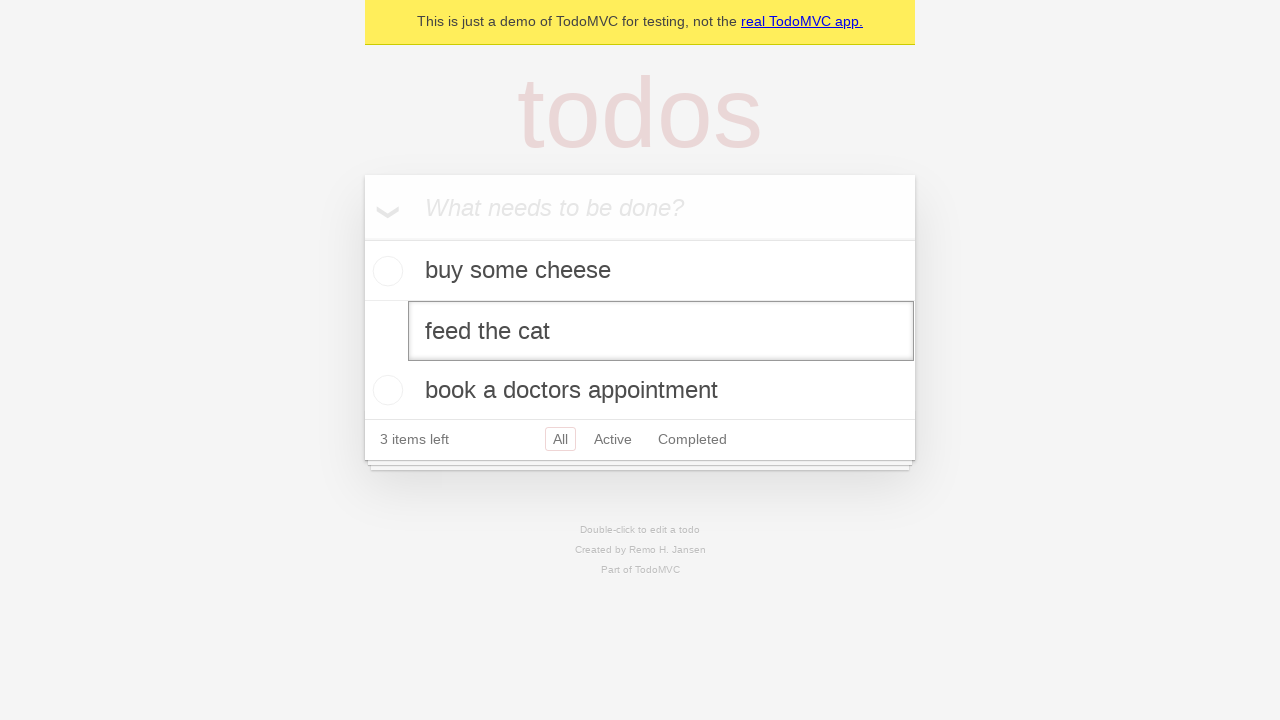

Filled edit textbox with 'buy some sausages' on internal:testid=[data-testid="todo-item"s] >> nth=1 >> internal:role=textbox[nam
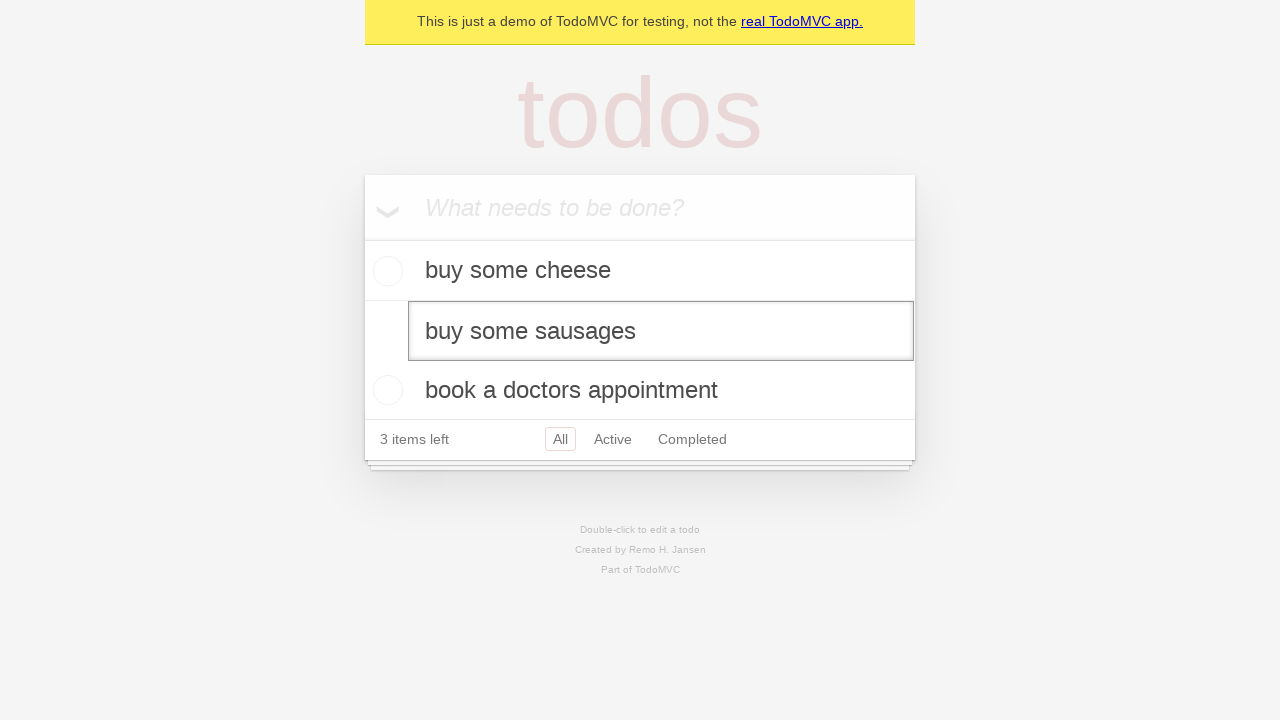

Pressed Enter to confirm the edited todo item on internal:testid=[data-testid="todo-item"s] >> nth=1 >> internal:role=textbox[nam
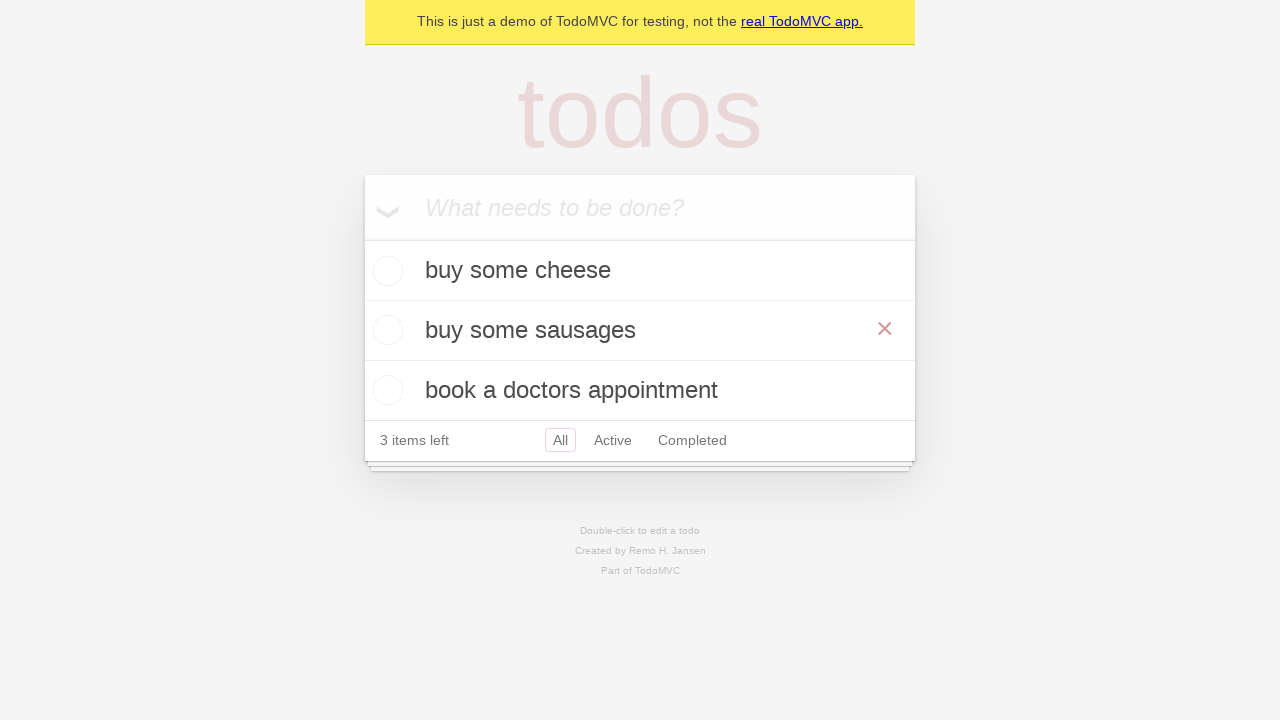

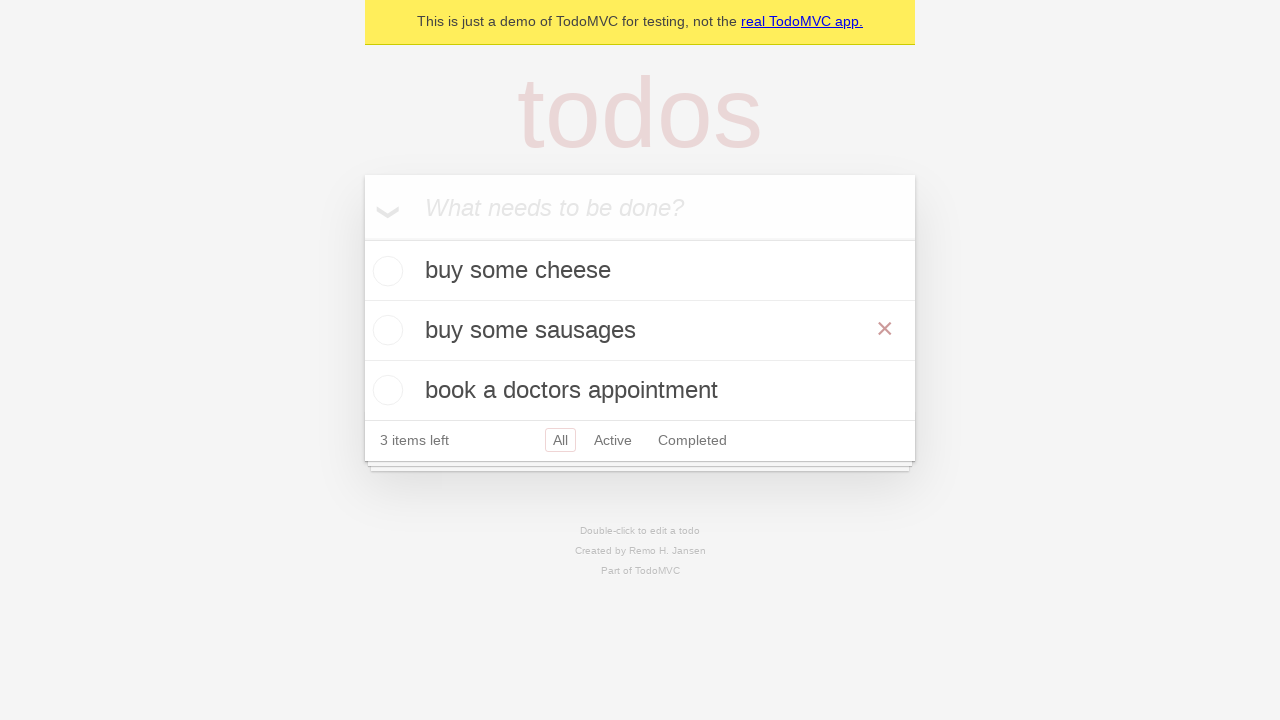